Tests opening a new browser window using Selenium 4's new_window command, navigates to a second page in the new window, and verifies that two windows are open.

Starting URL: https://the-internet.herokuapp.com

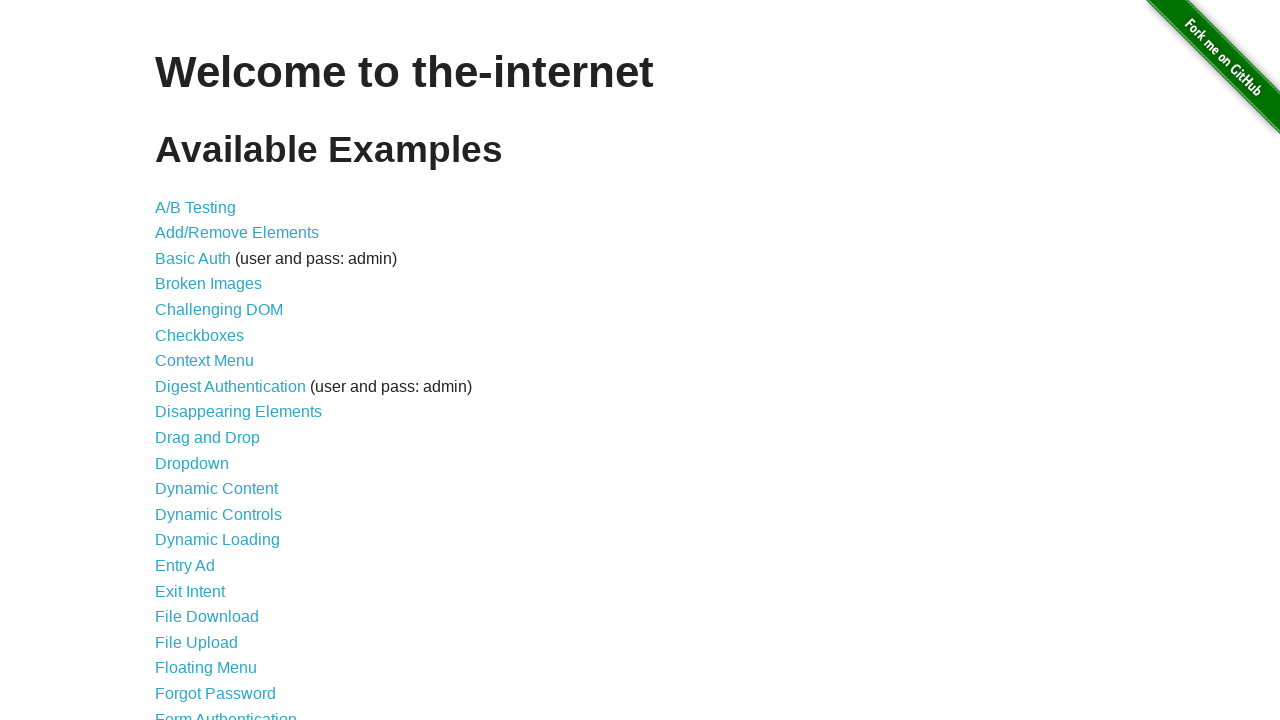

Opened a new browser window/page in the current context
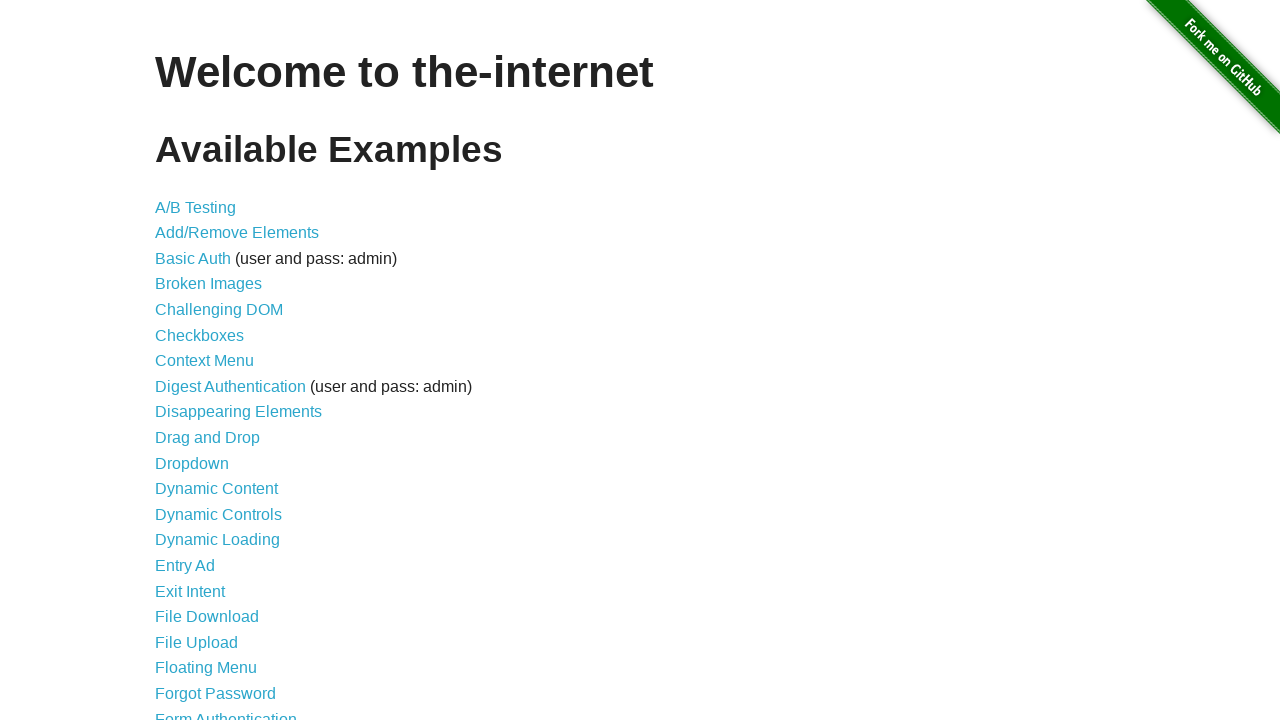

Navigated to typos page in the new window
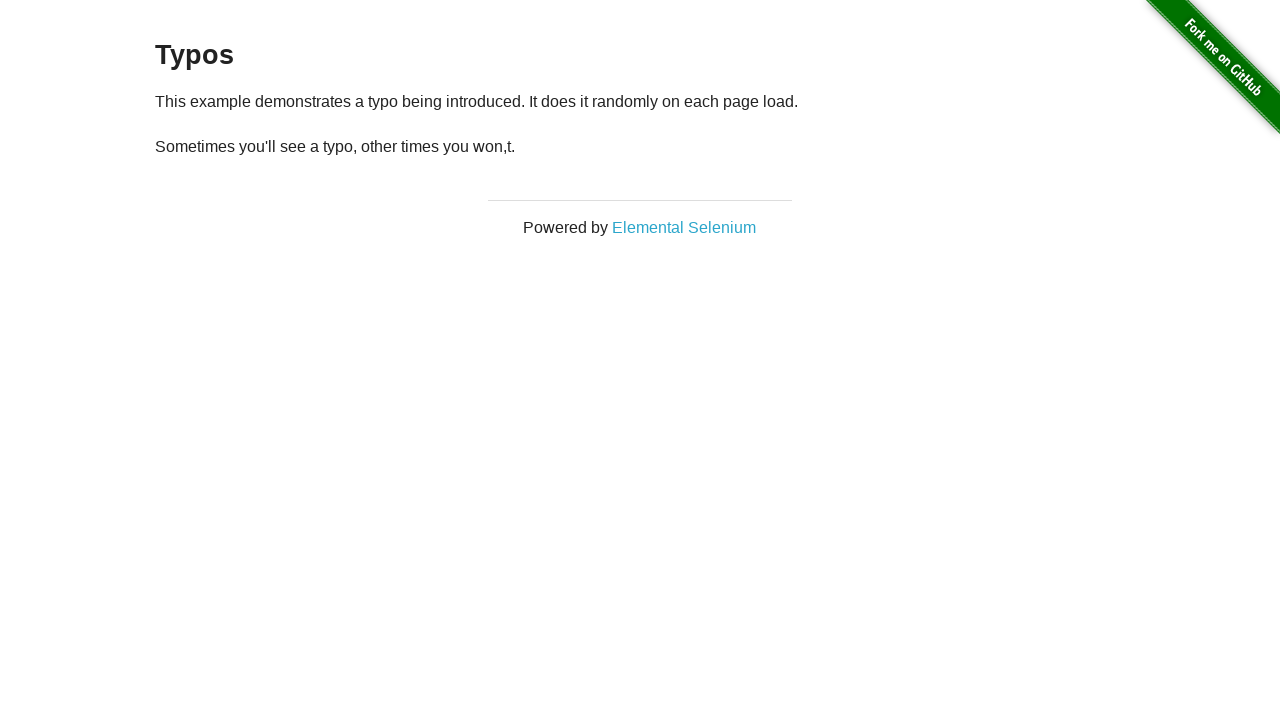

Verified that 2 pages are open in the browser context
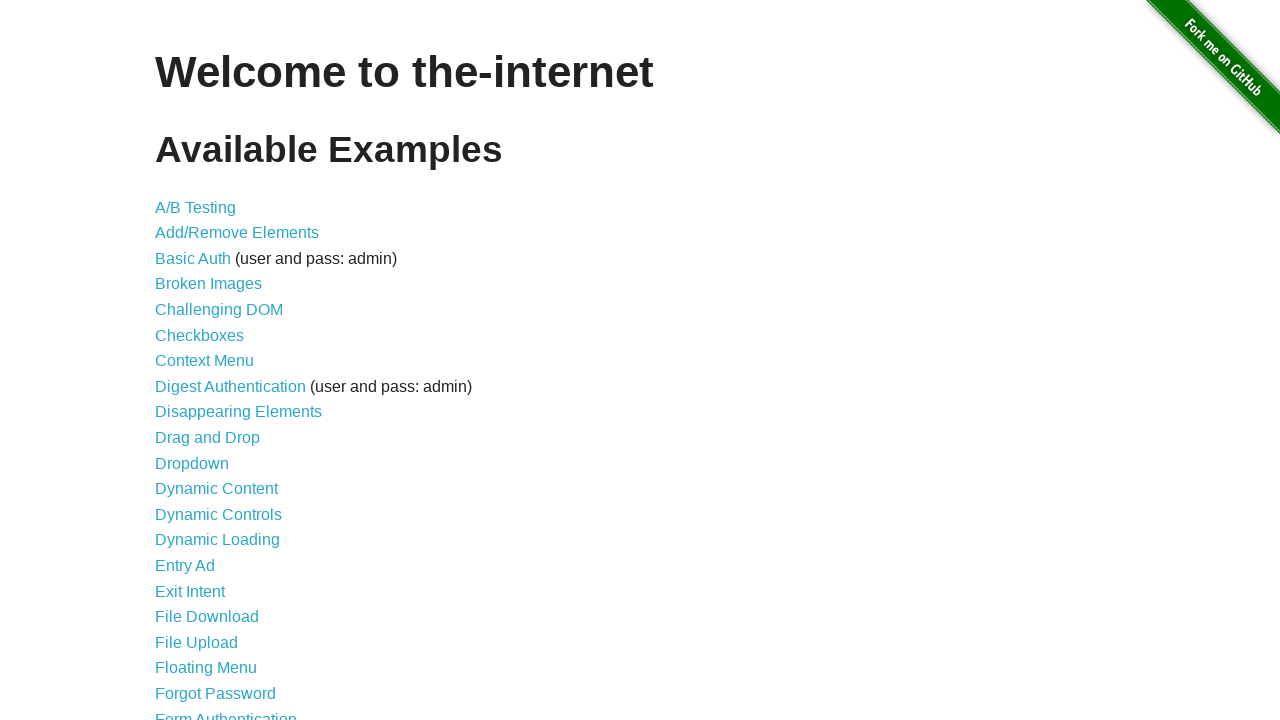

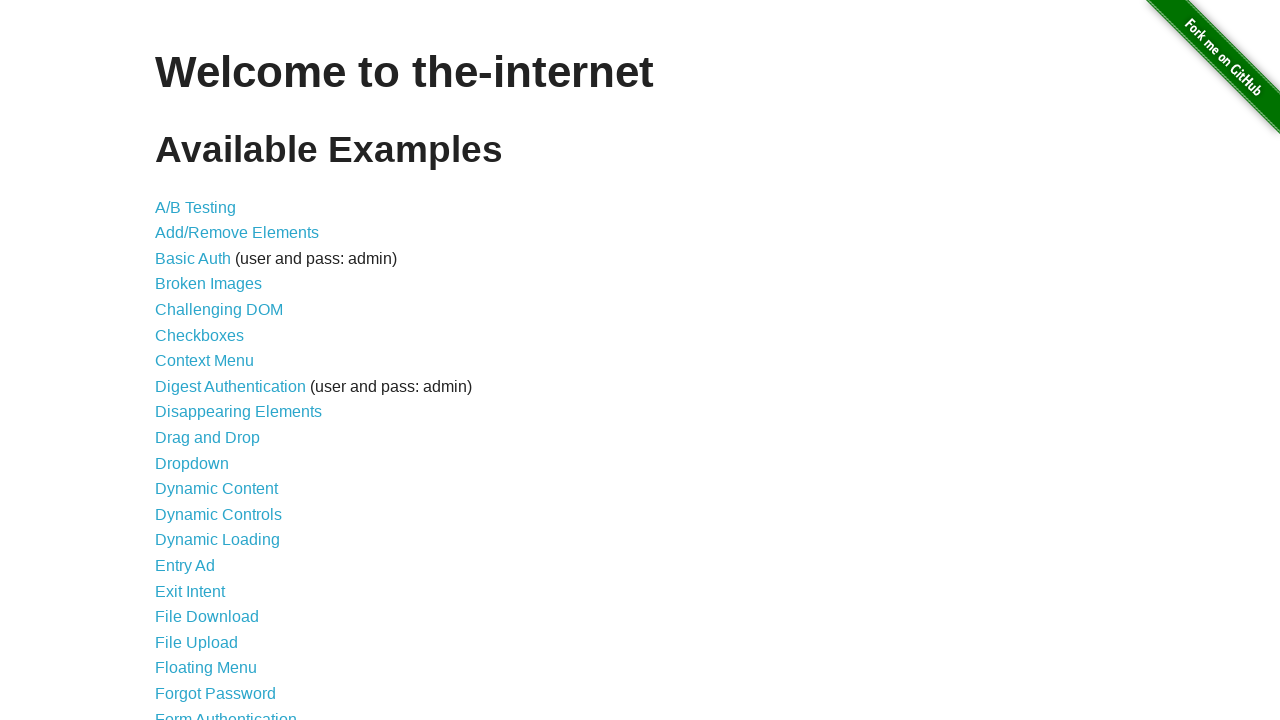